Tests dropdown selection functionality by selecting an option from a dropdown menu and verifying the selection

Starting URL: https://selectorshub.com/xpath-practice-page/

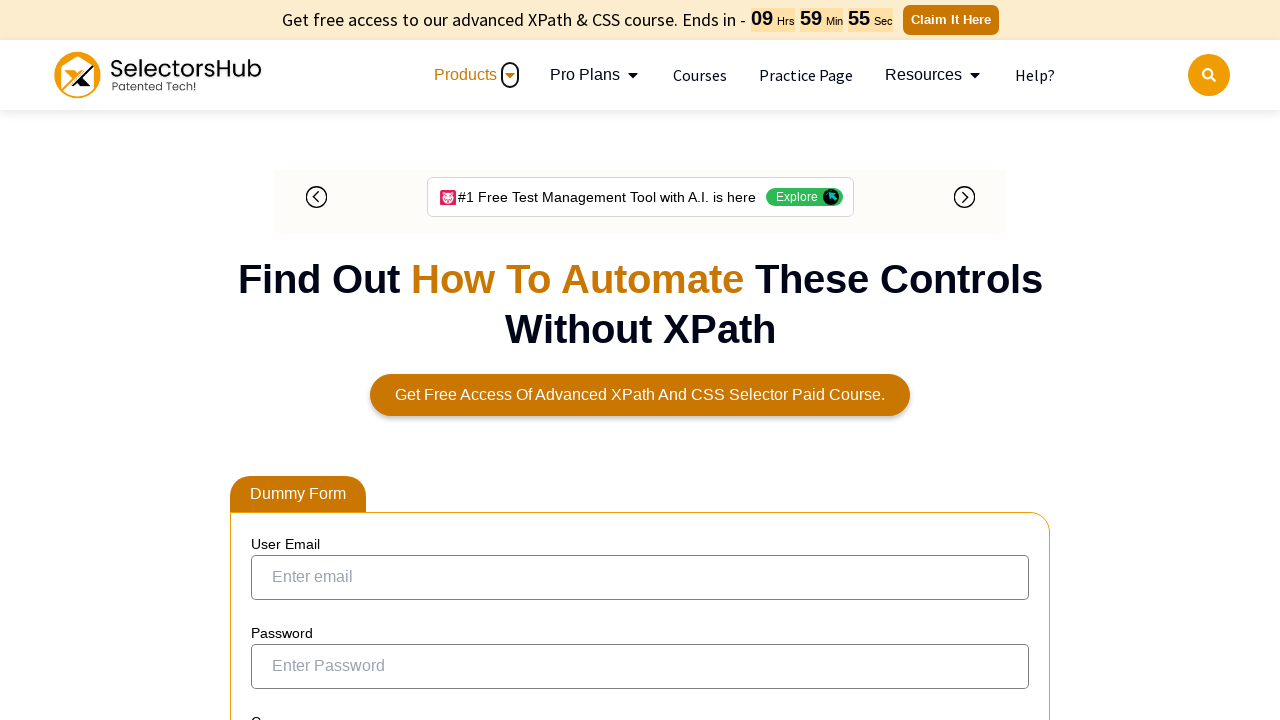

Waited for cars dropdown to be visible
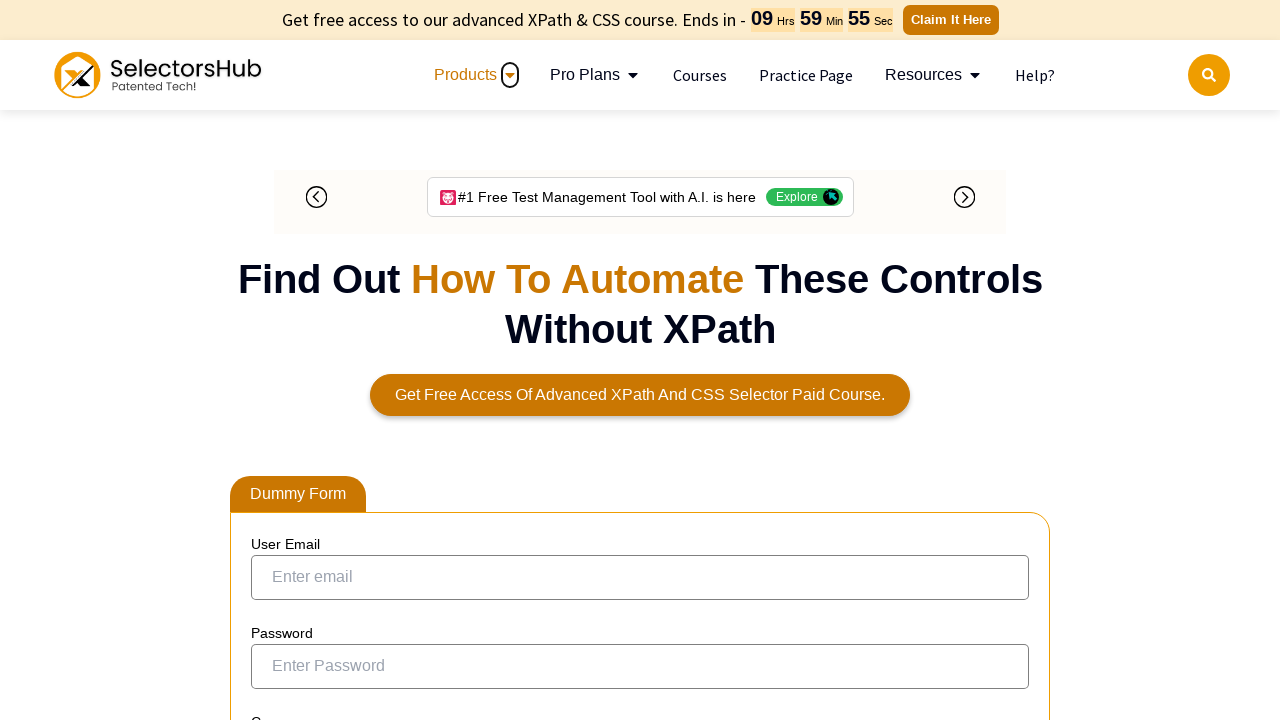

Selected 'Audi' option from dropdown menu on select[name='cars']
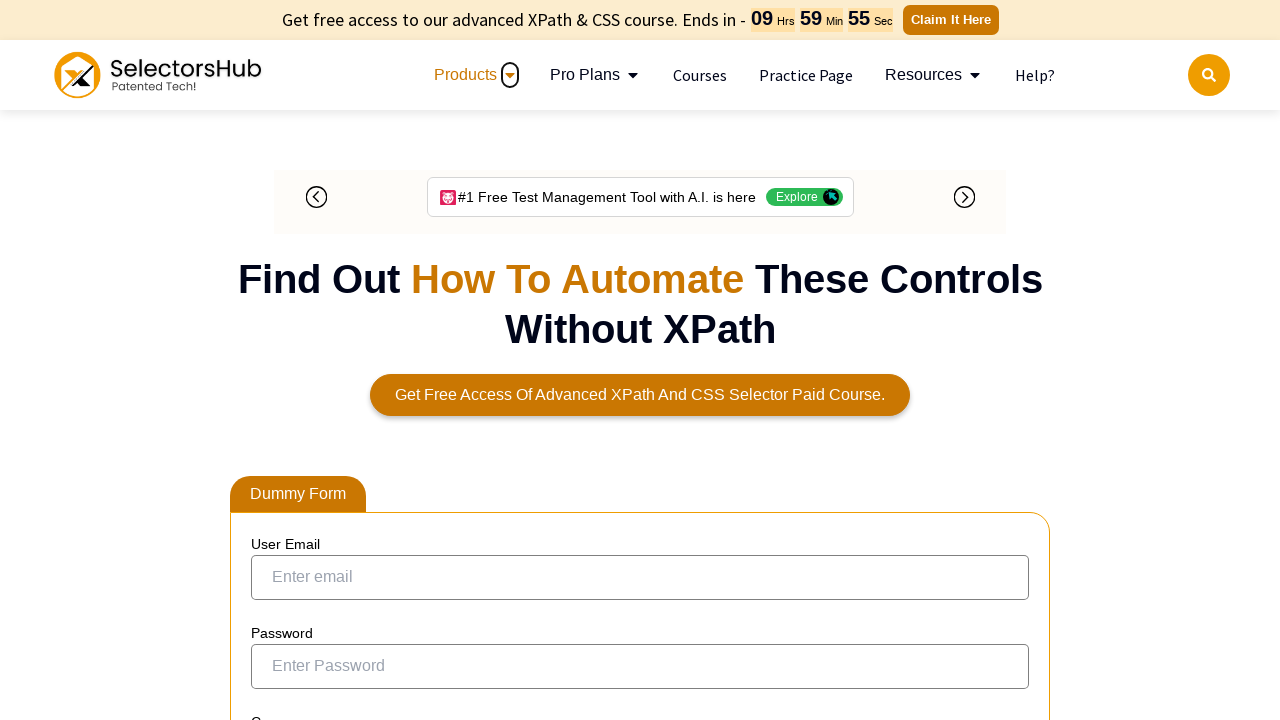

Retrieved selected value from dropdown
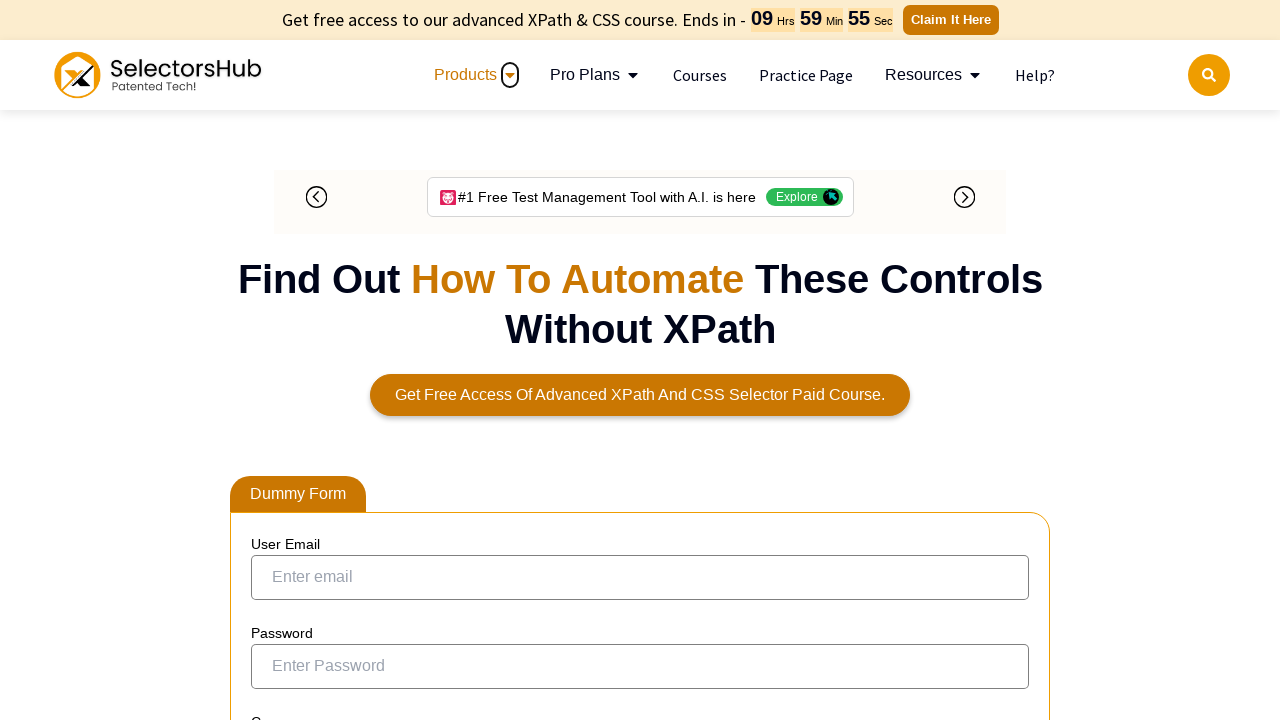

Verified that 'Audi' was successfully selected in dropdown
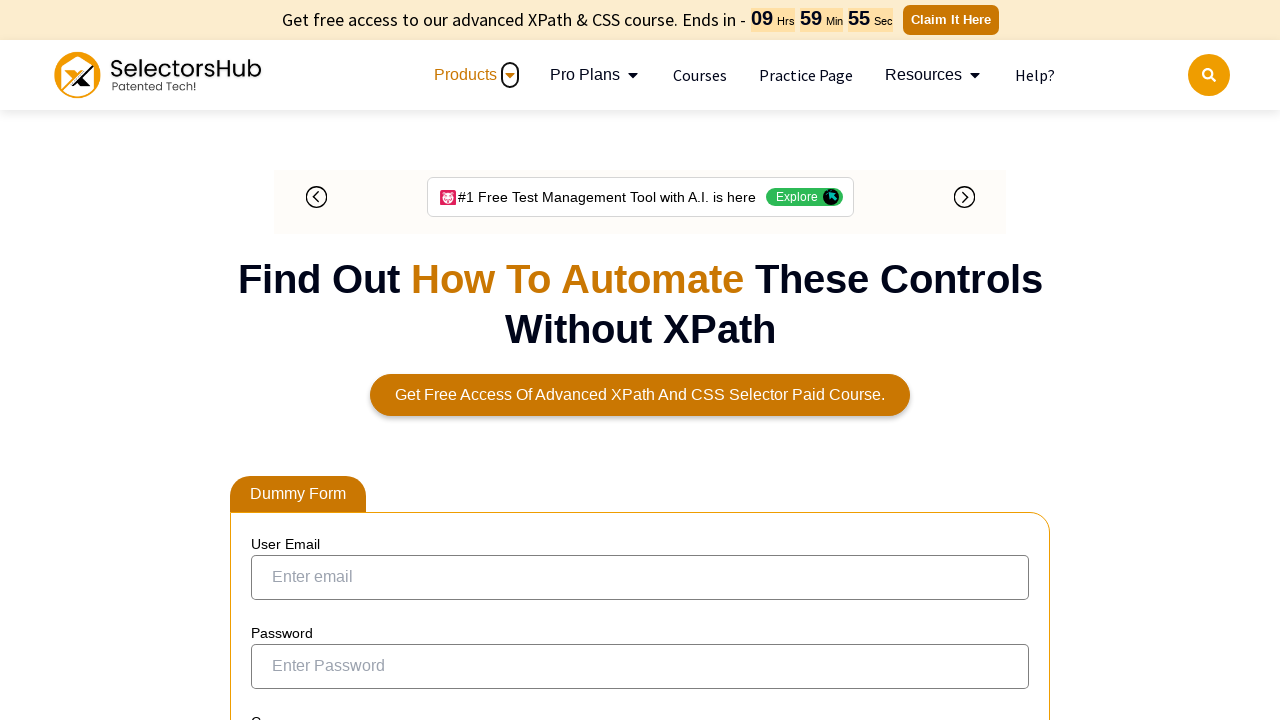

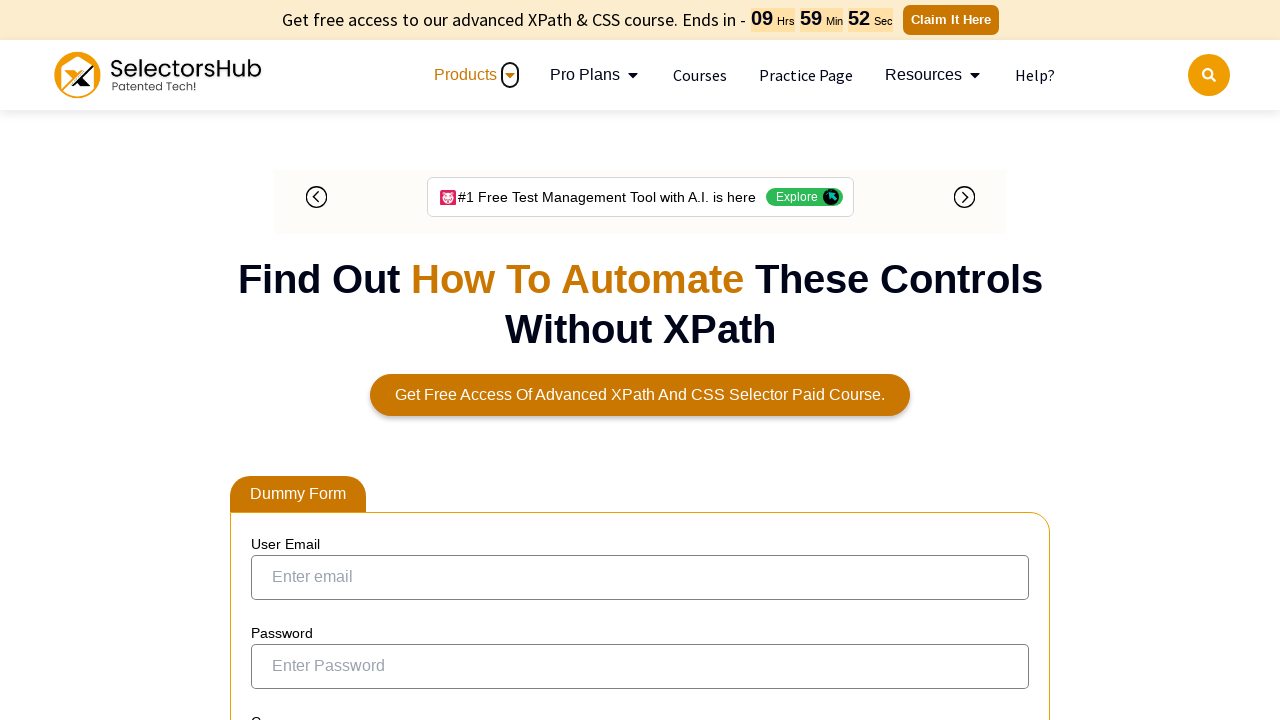